Tests form submission on a Selenium training page that has dynamically changing class attributes on input fields, demonstrating how to locate elements with partial attribute matching using XPath starts-with function.

Starting URL: https://v1.training-support.net/selenium/dynamic-attributes

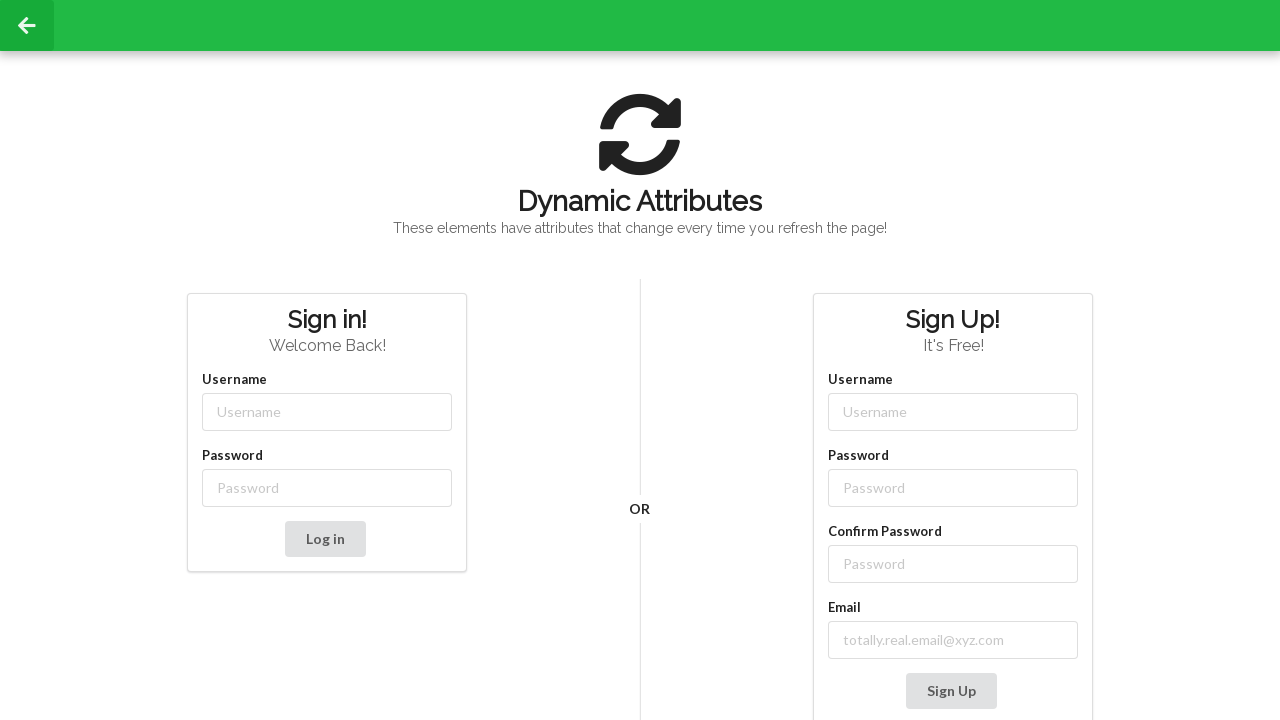

Located username field using XPath starts-with and filled with 'admin' on xpath=//input[starts-with(@class, 'username-')]
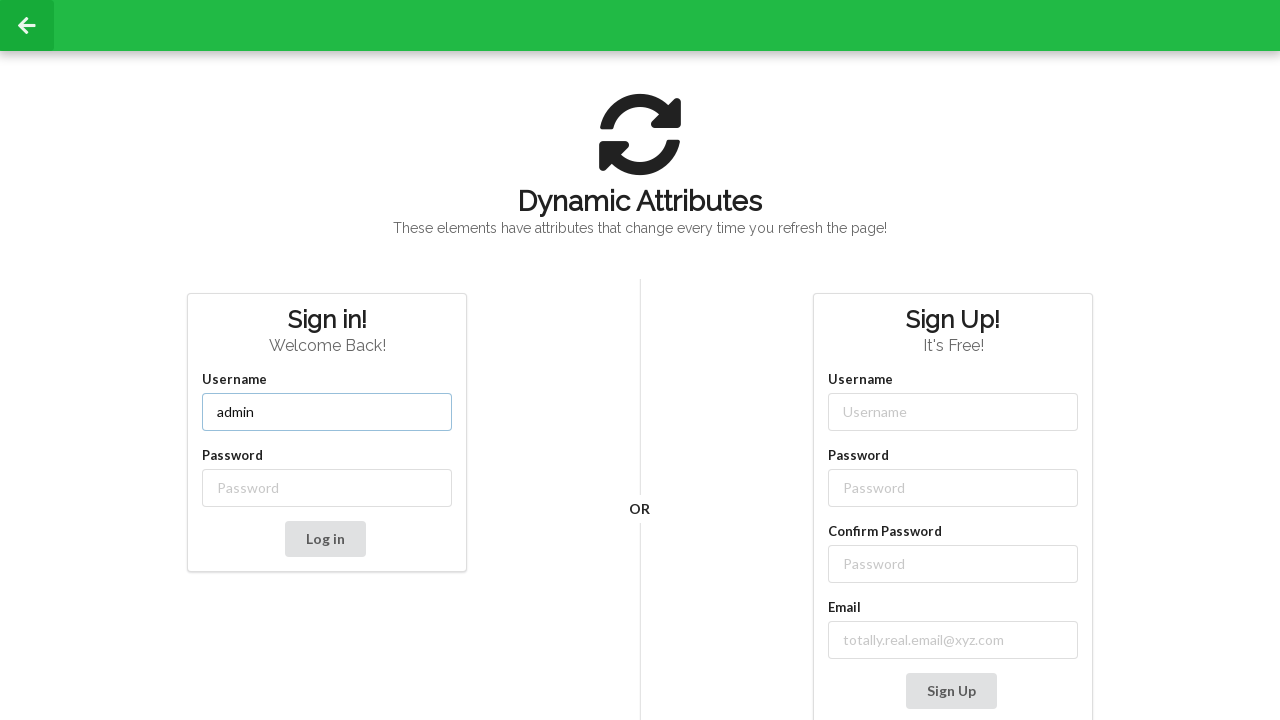

Located password field using XPath starts-with and filled with 'password' on xpath=//input[starts-with(@class, 'password-')]
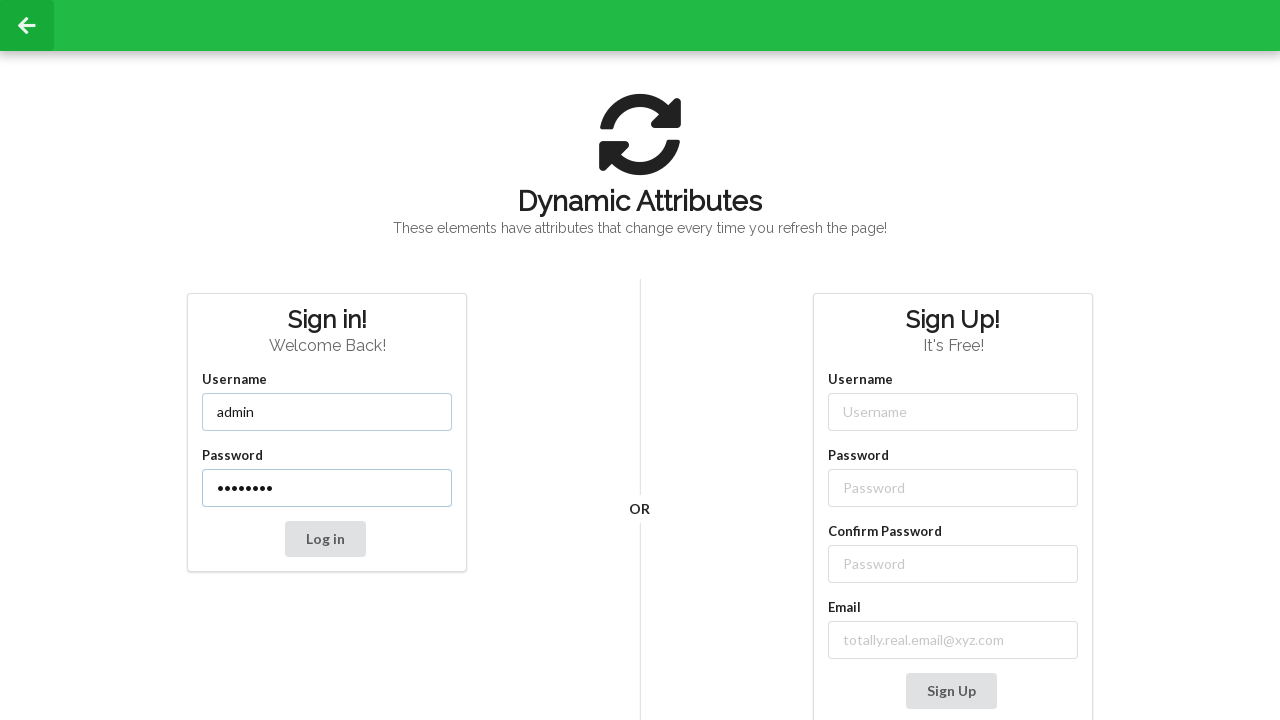

Clicked submit button to submit the form at (325, 539) on button[type='submit']
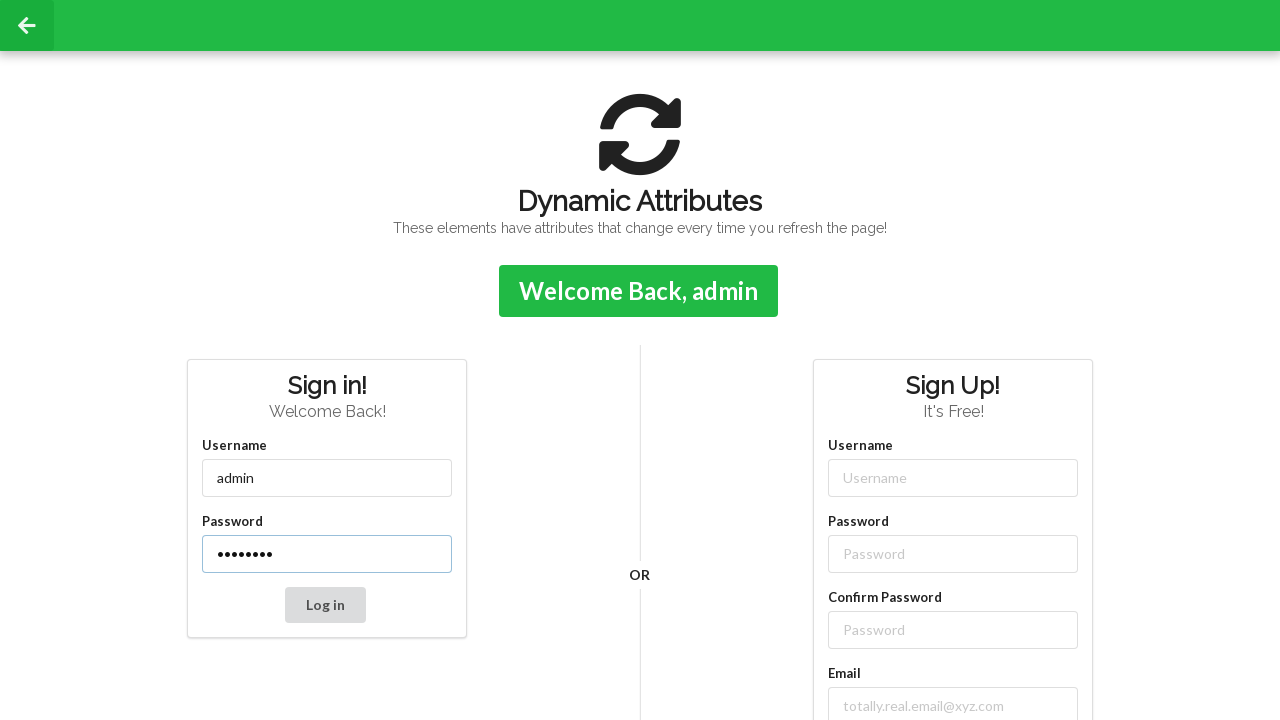

Form submission confirmed - action confirmation message appeared
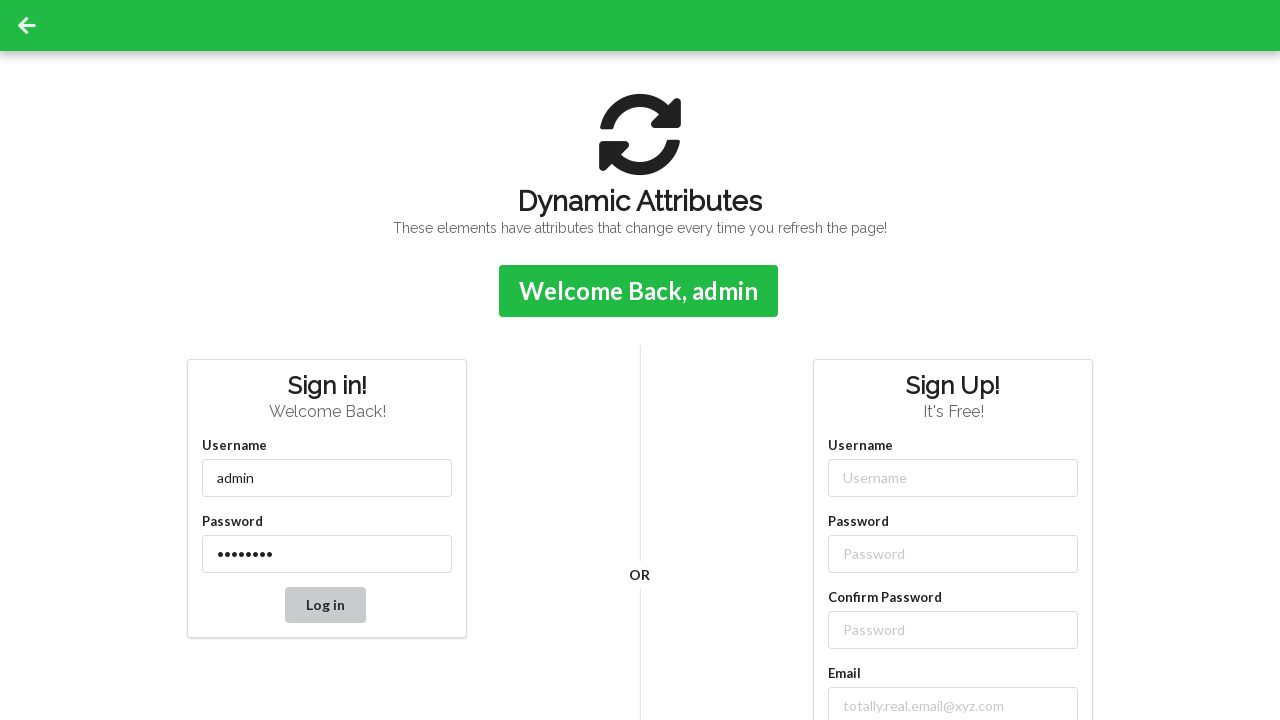

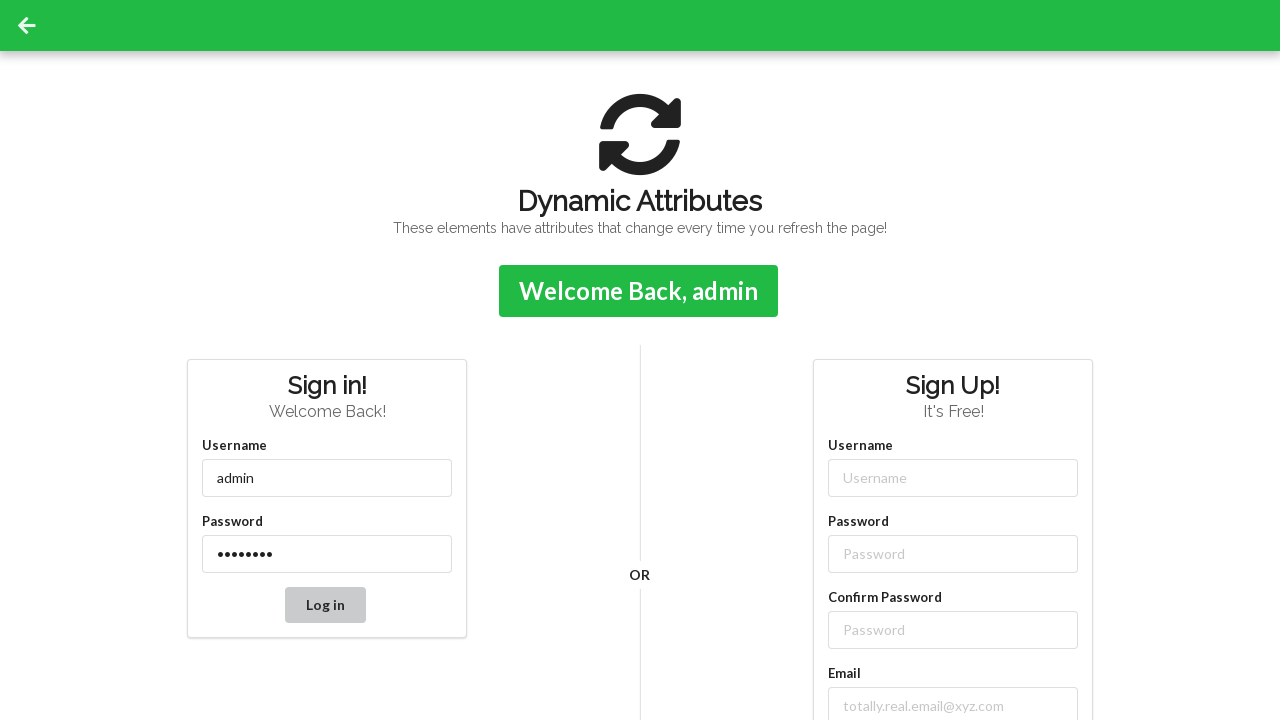